Tests filtering to show only active (incomplete) todo items.

Starting URL: https://demo.playwright.dev/todomvc

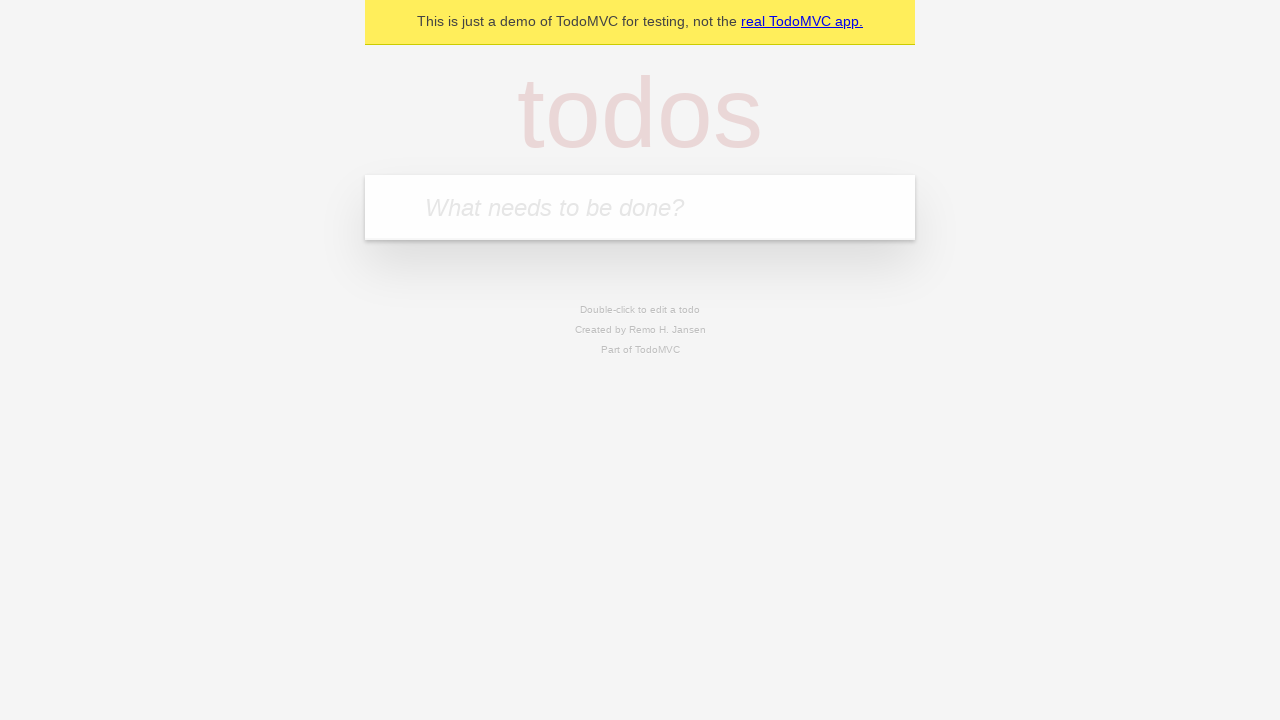

Filled todo input with 'buy some cheese' on internal:attr=[placeholder="What needs to be done?"i]
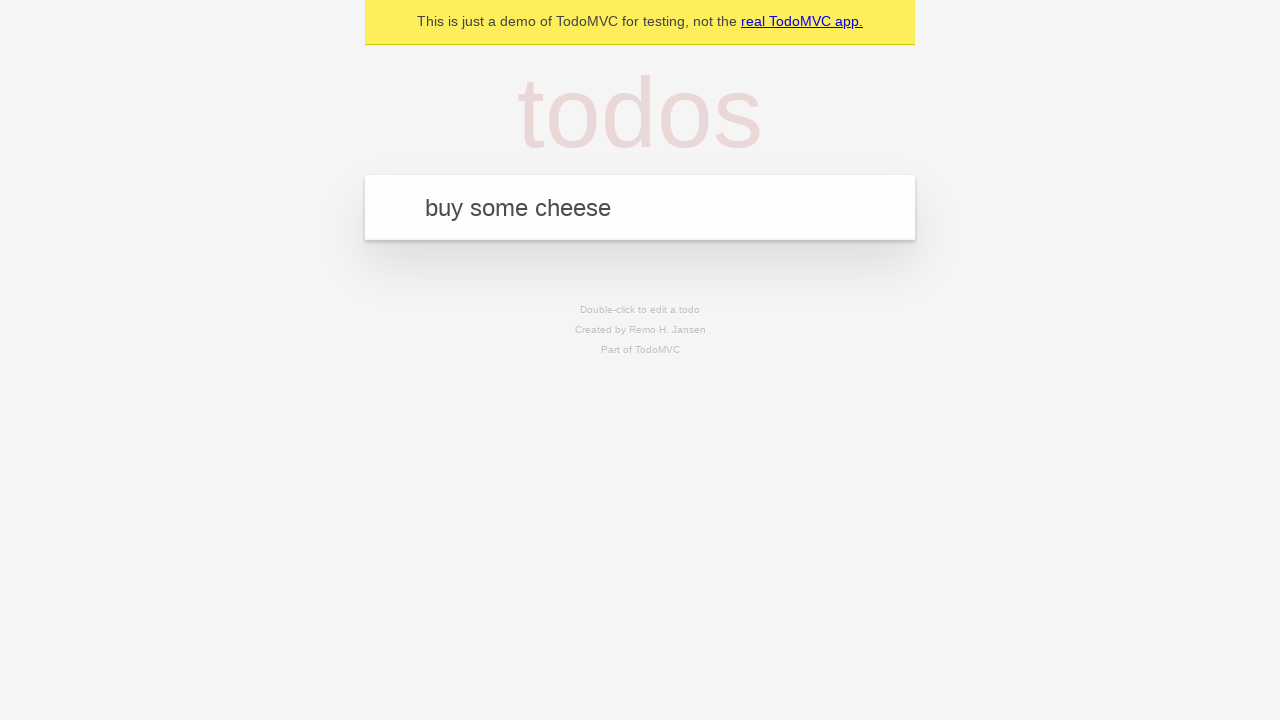

Pressed Enter to add todo 'buy some cheese' on internal:attr=[placeholder="What needs to be done?"i]
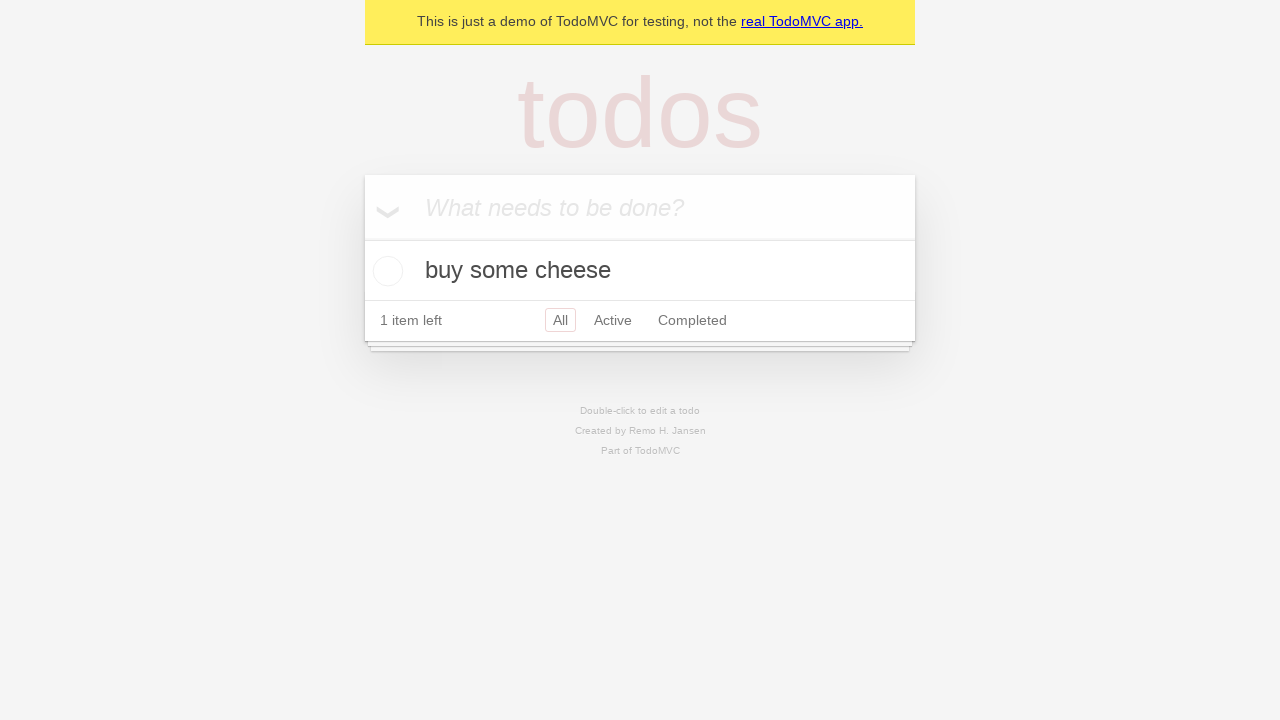

Filled todo input with 'feed the cat' on internal:attr=[placeholder="What needs to be done?"i]
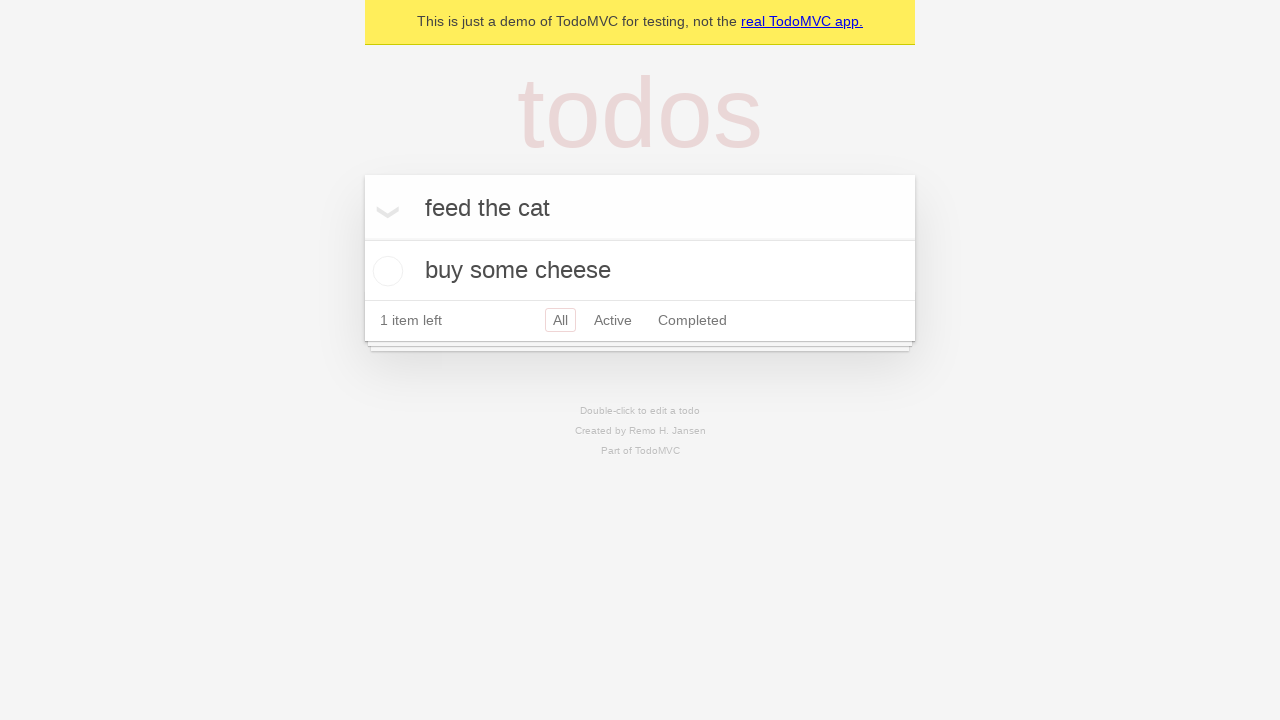

Pressed Enter to add todo 'feed the cat' on internal:attr=[placeholder="What needs to be done?"i]
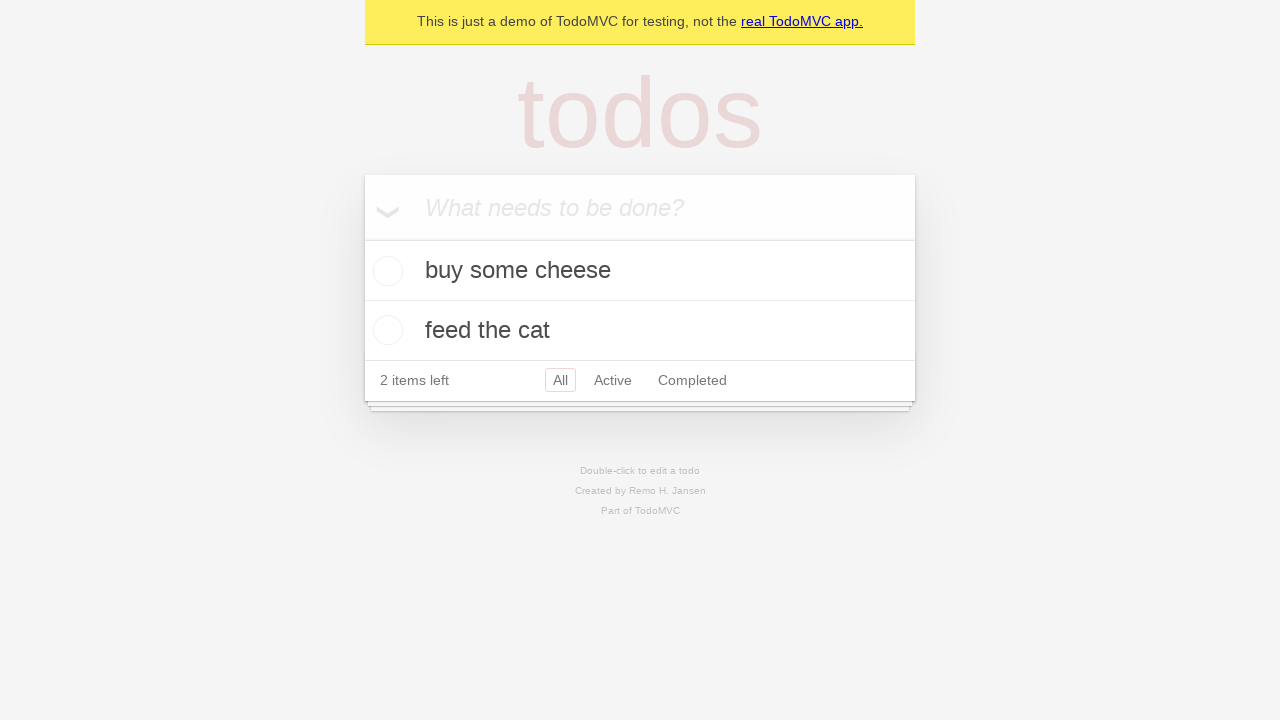

Filled todo input with 'book a doctors appointment' on internal:attr=[placeholder="What needs to be done?"i]
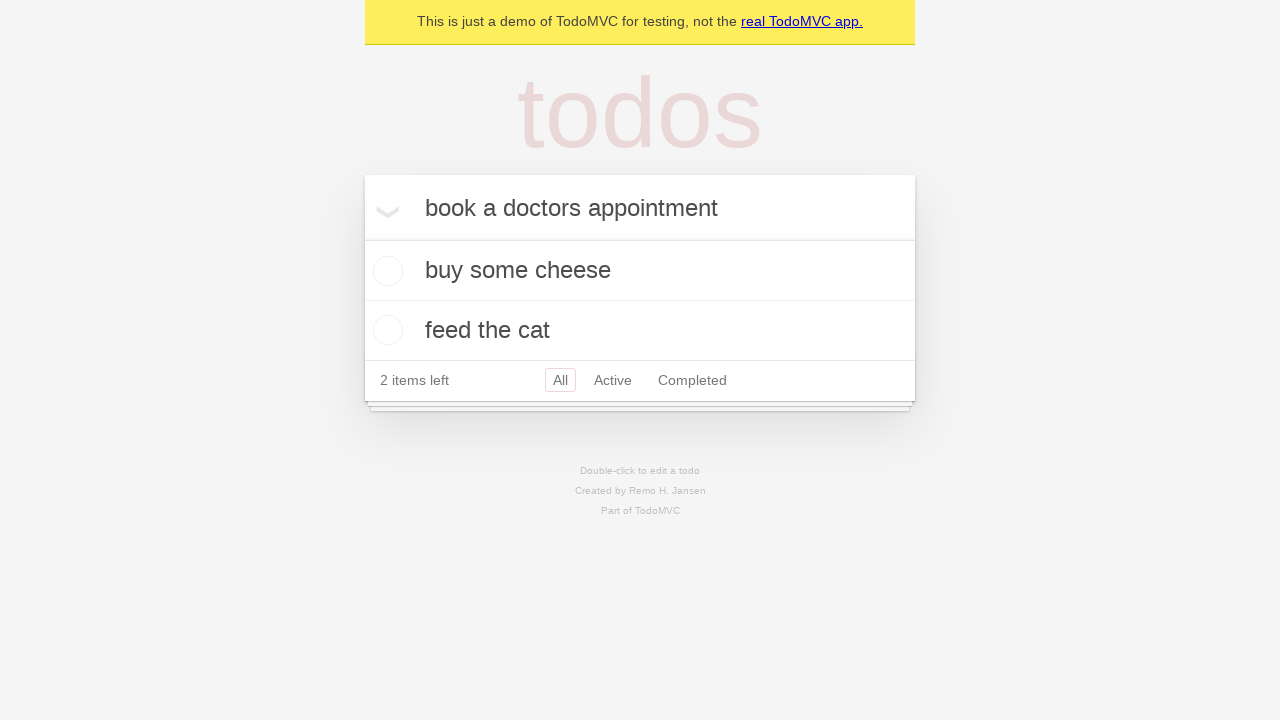

Pressed Enter to add todo 'book a doctors appointment' on internal:attr=[placeholder="What needs to be done?"i]
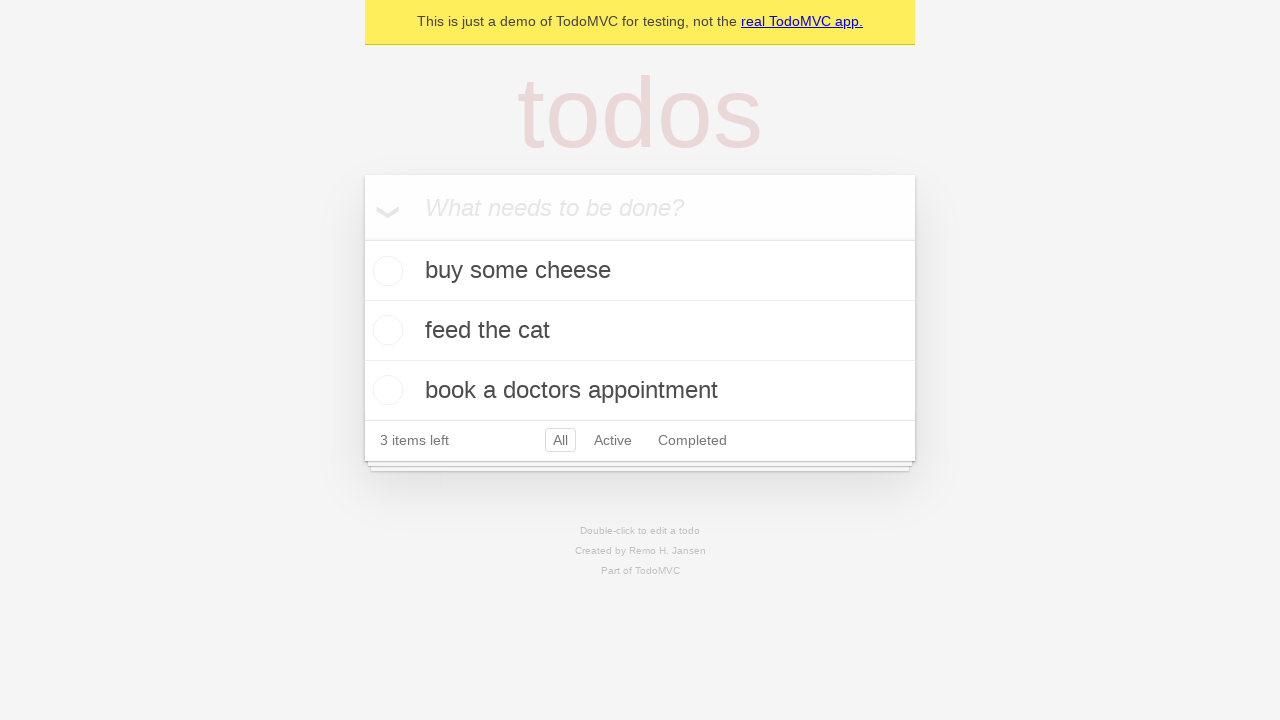

Waited for todos to be saved in localStorage
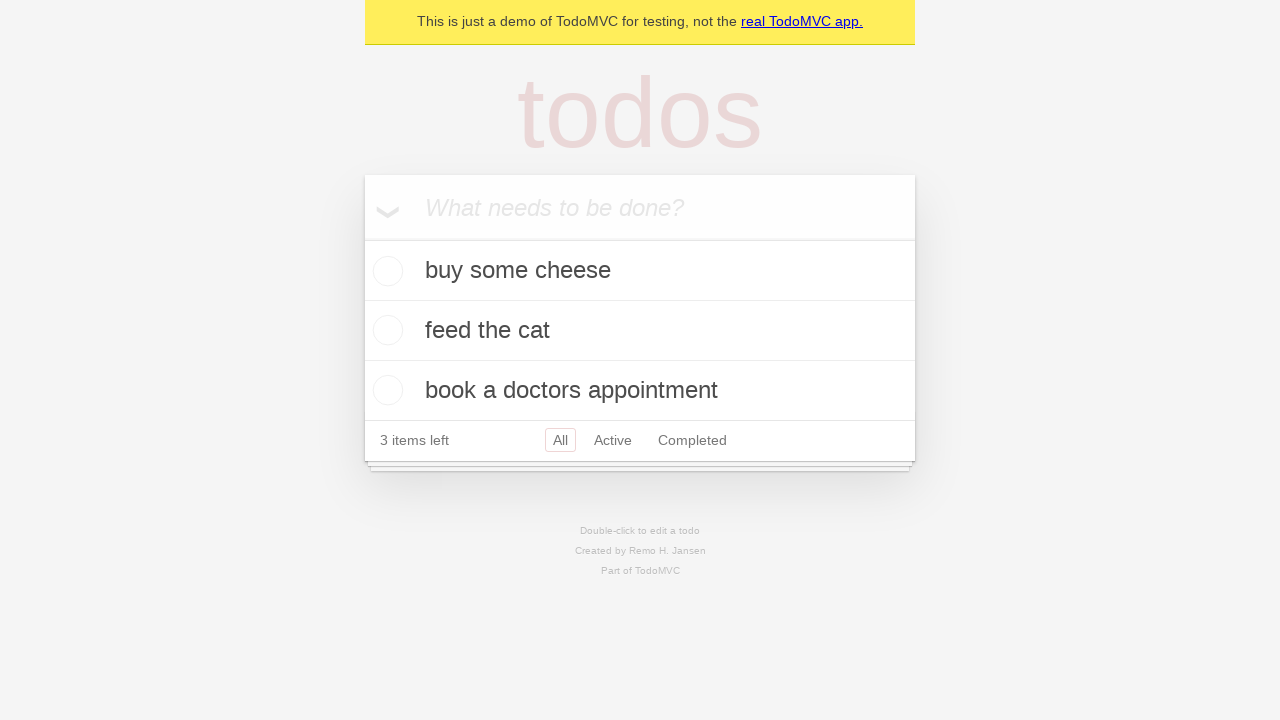

Checked the second todo item (feed the cat) at (385, 330) on internal:testid=[data-testid="todo-item"s] >> nth=1 >> internal:role=checkbox
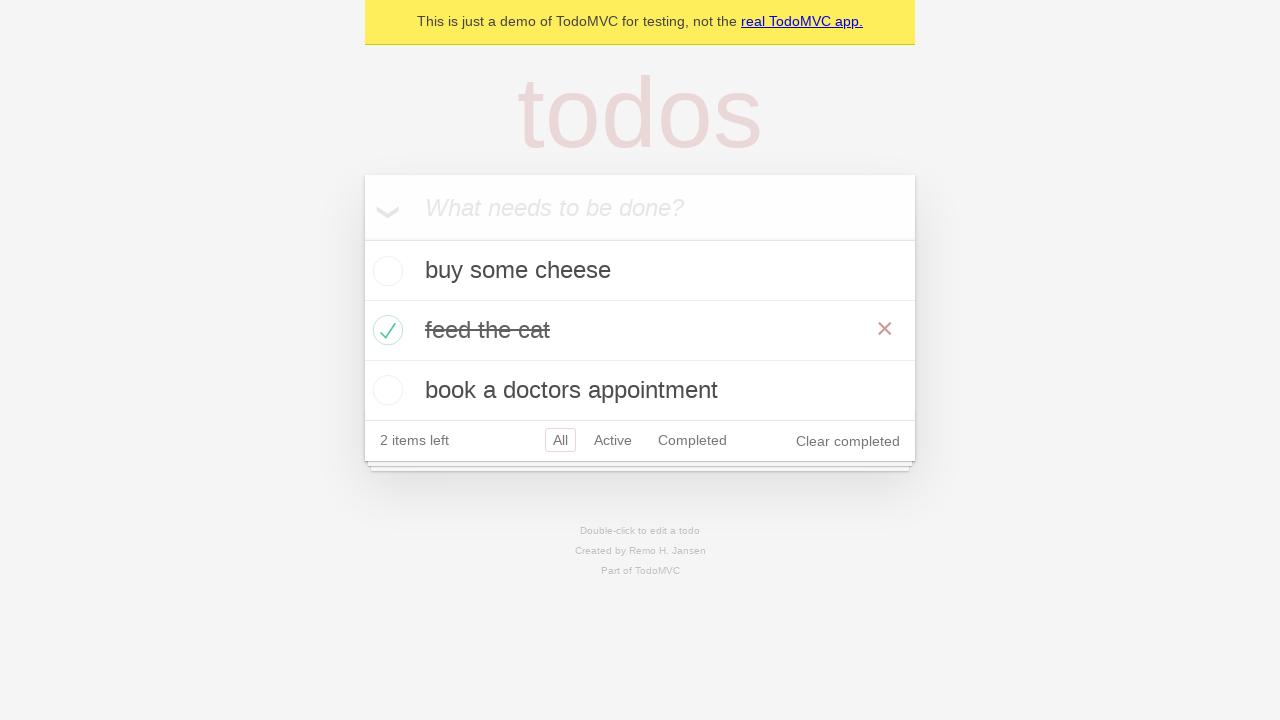

Waited for completed todo count to be updated in localStorage
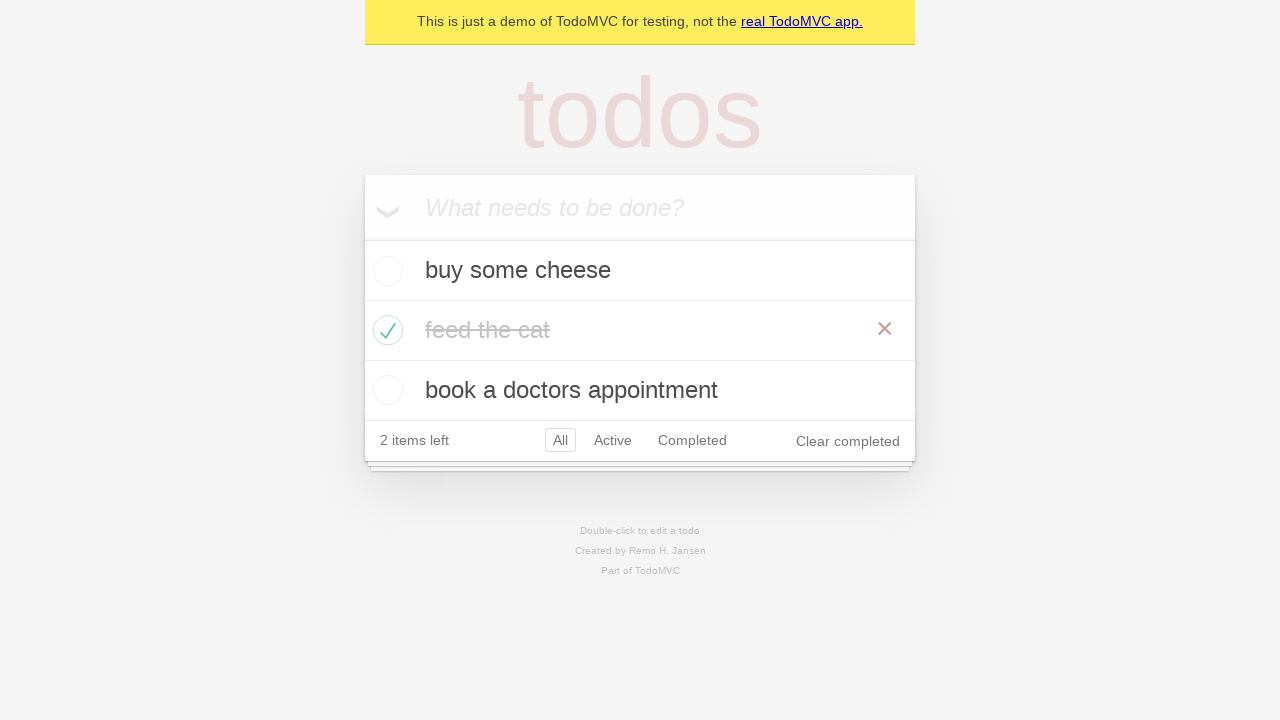

Clicked Active filter to display only incomplete items at (613, 440) on internal:role=link[name="Active"i]
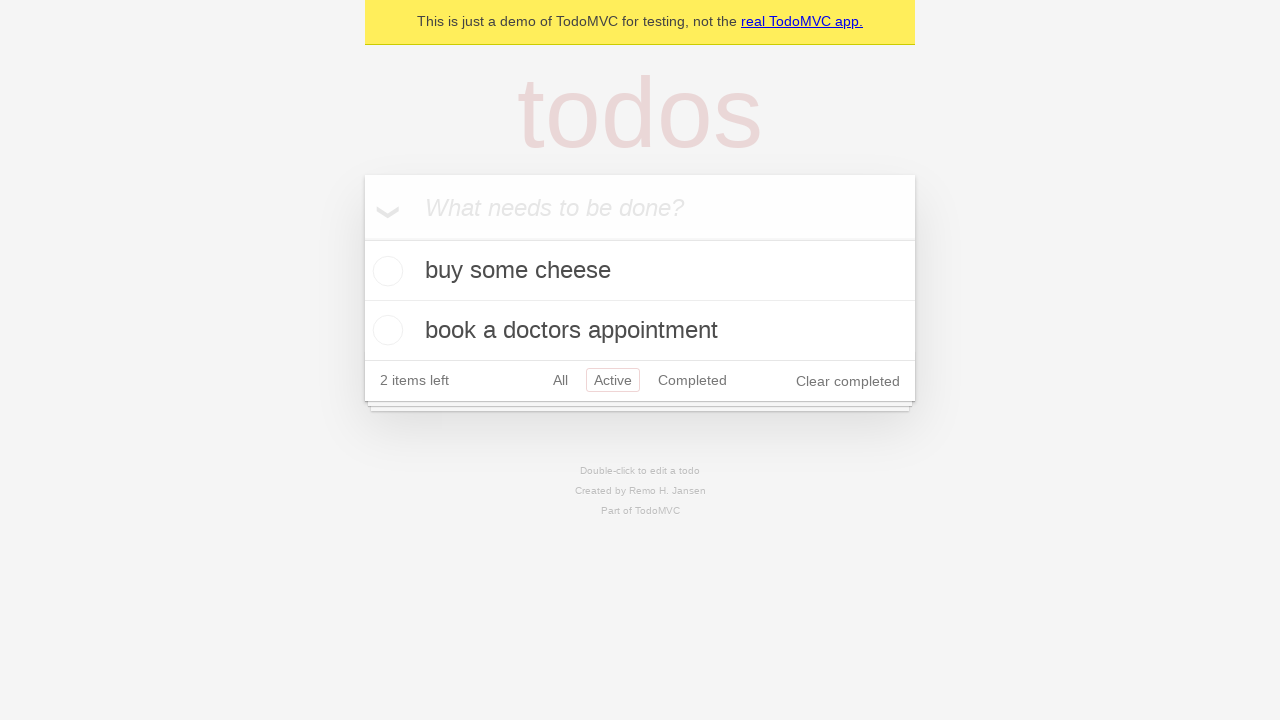

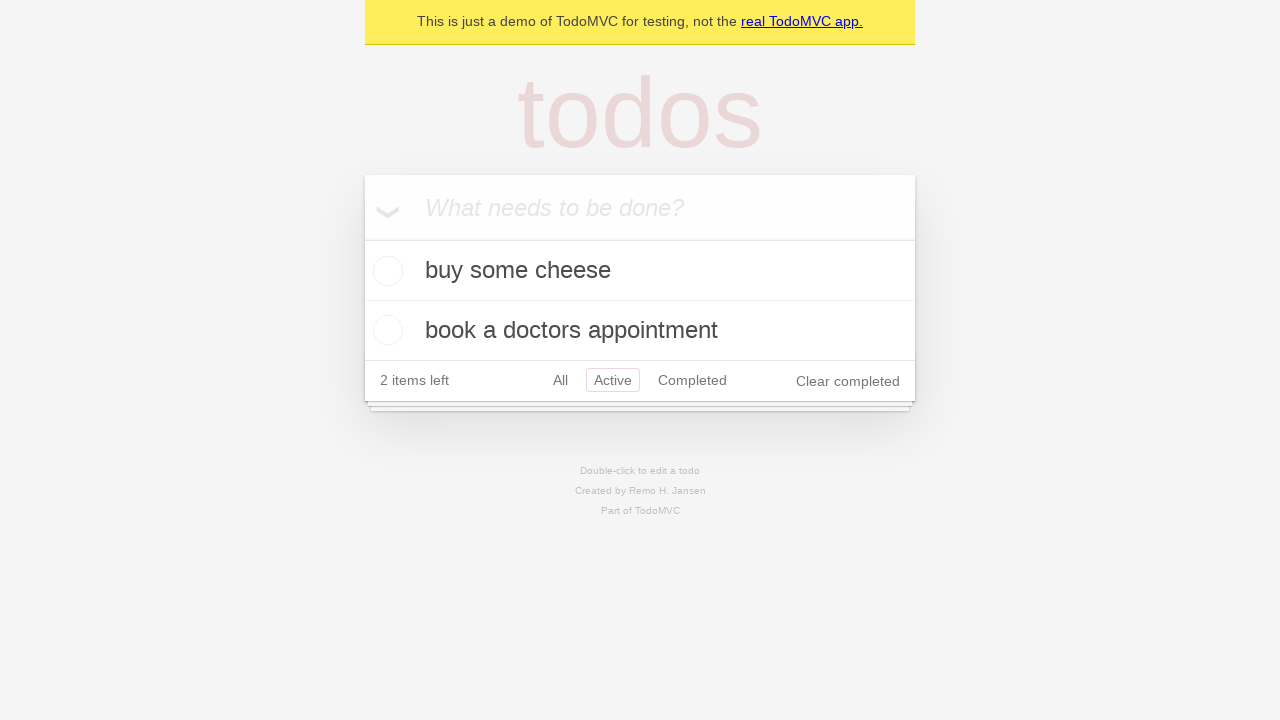